Tests the prompt alert functionality by clicking a tab, entering text into a prompt dialog, and accepting it

Starting URL: https://demo.automationtesting.in/Alerts.html

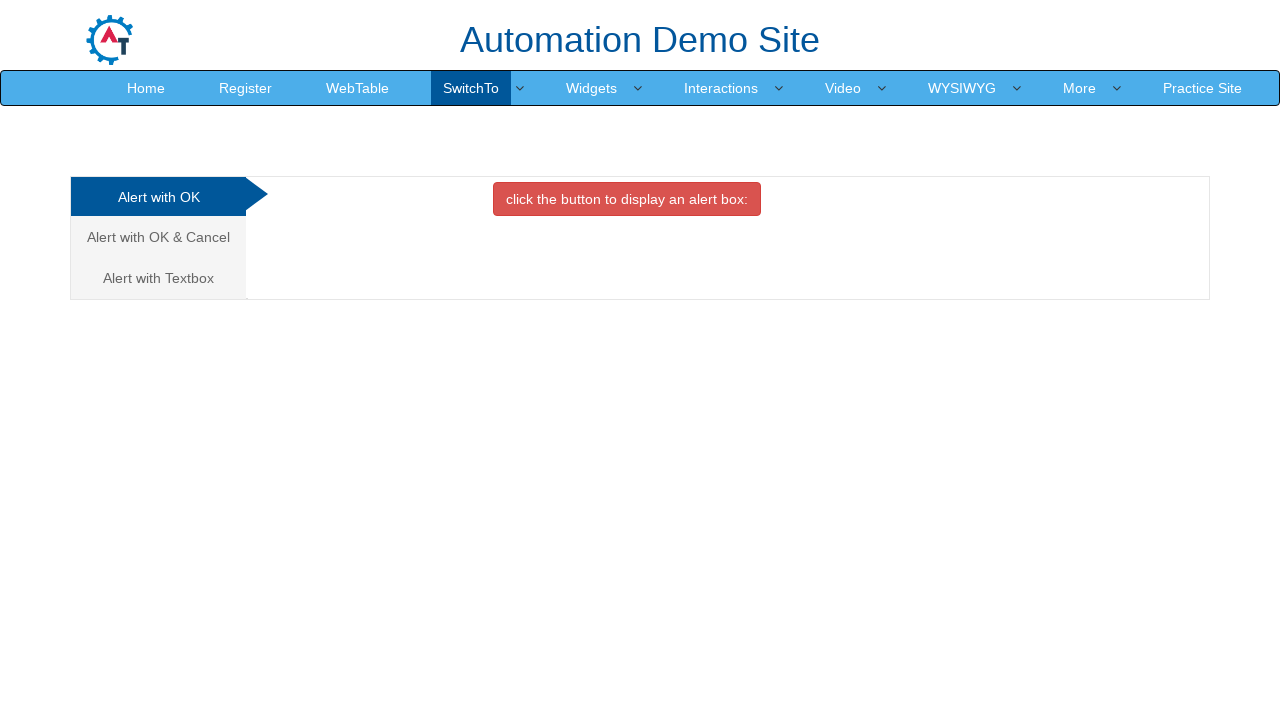

Clicked on the Textbox tab to open prompt alert section at (158, 278) on a[href='#Textbox']
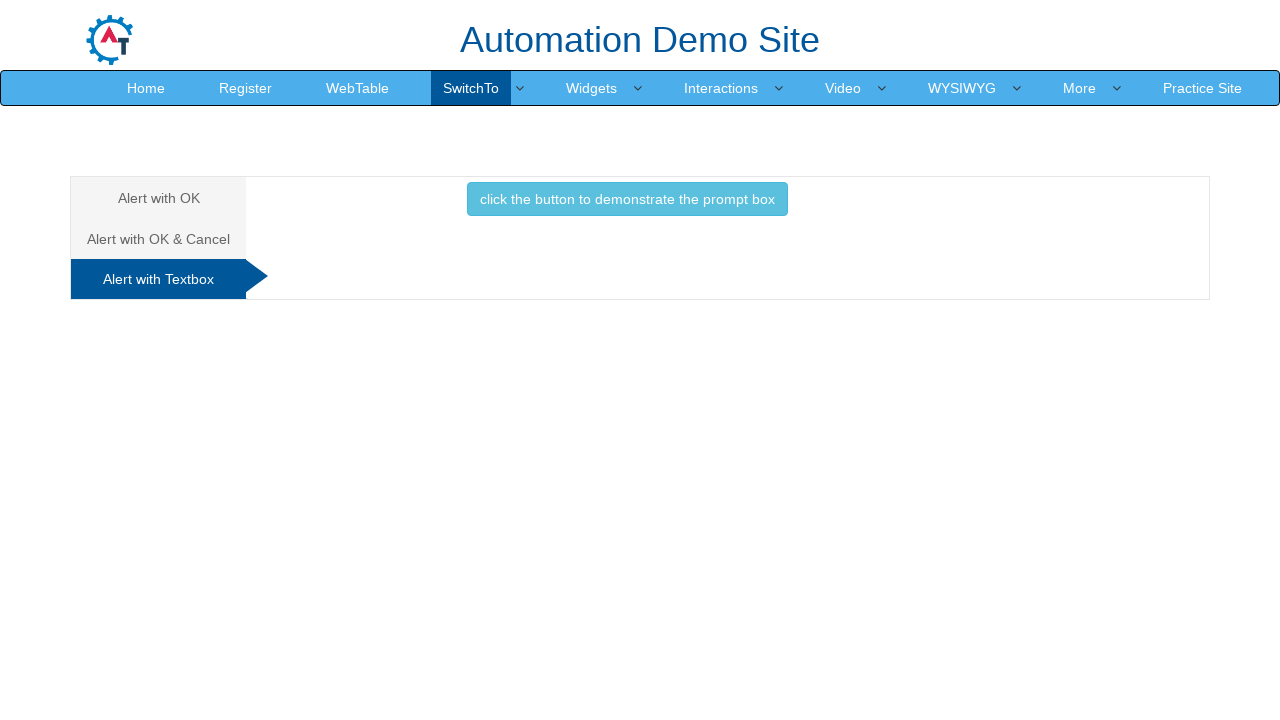

Textbox tab content is now visible
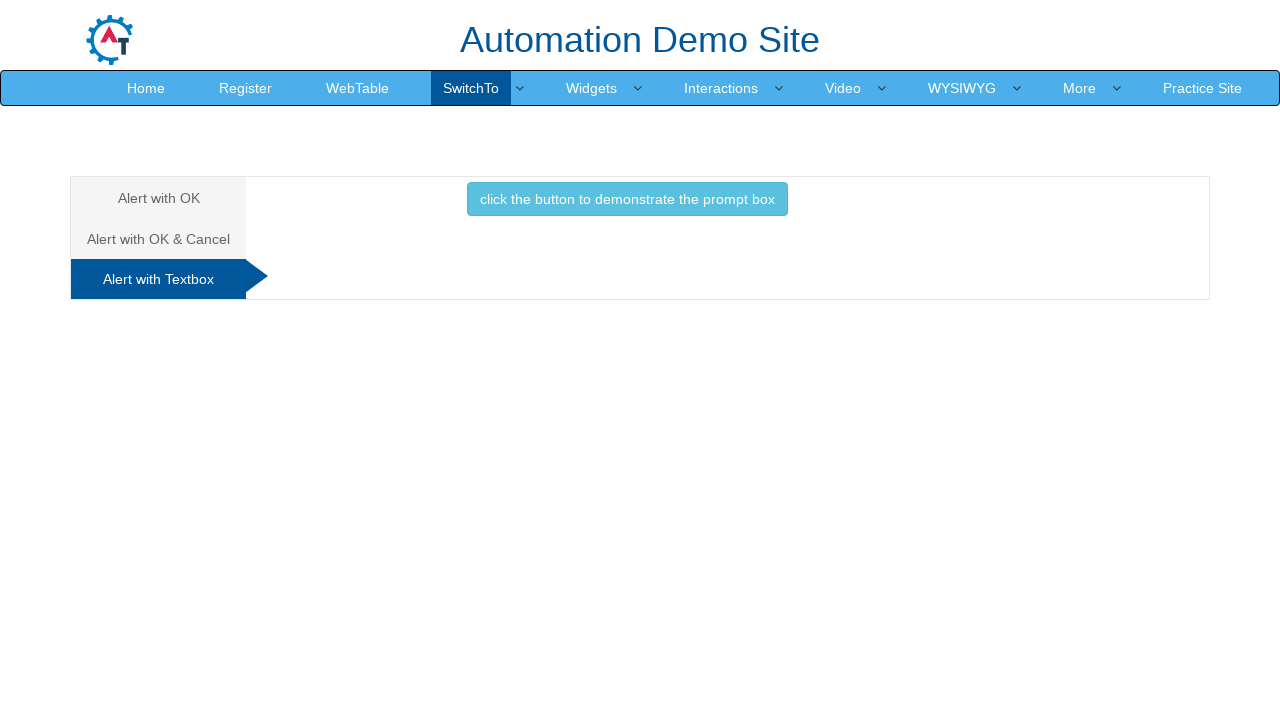

Dialog handler set up to accept prompt with text '--- TestUser enter ---'
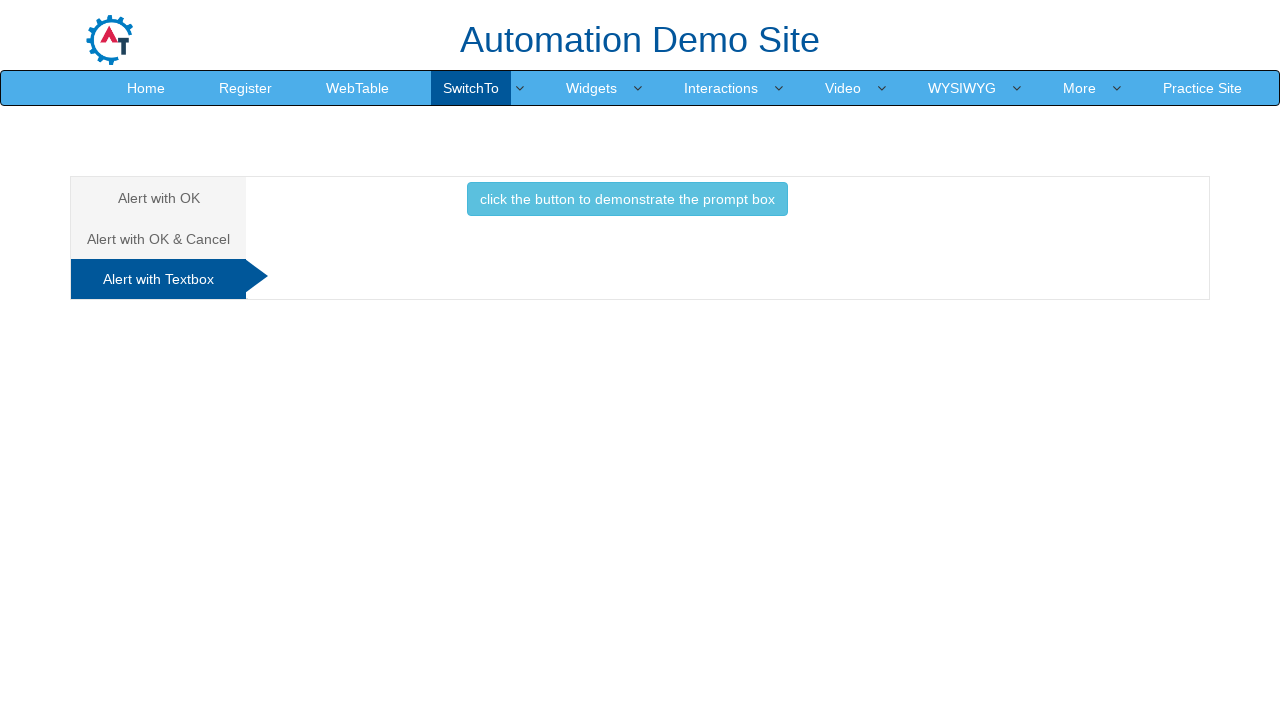

Clicked button to trigger prompt dialog at (627, 199) on div#Textbox button
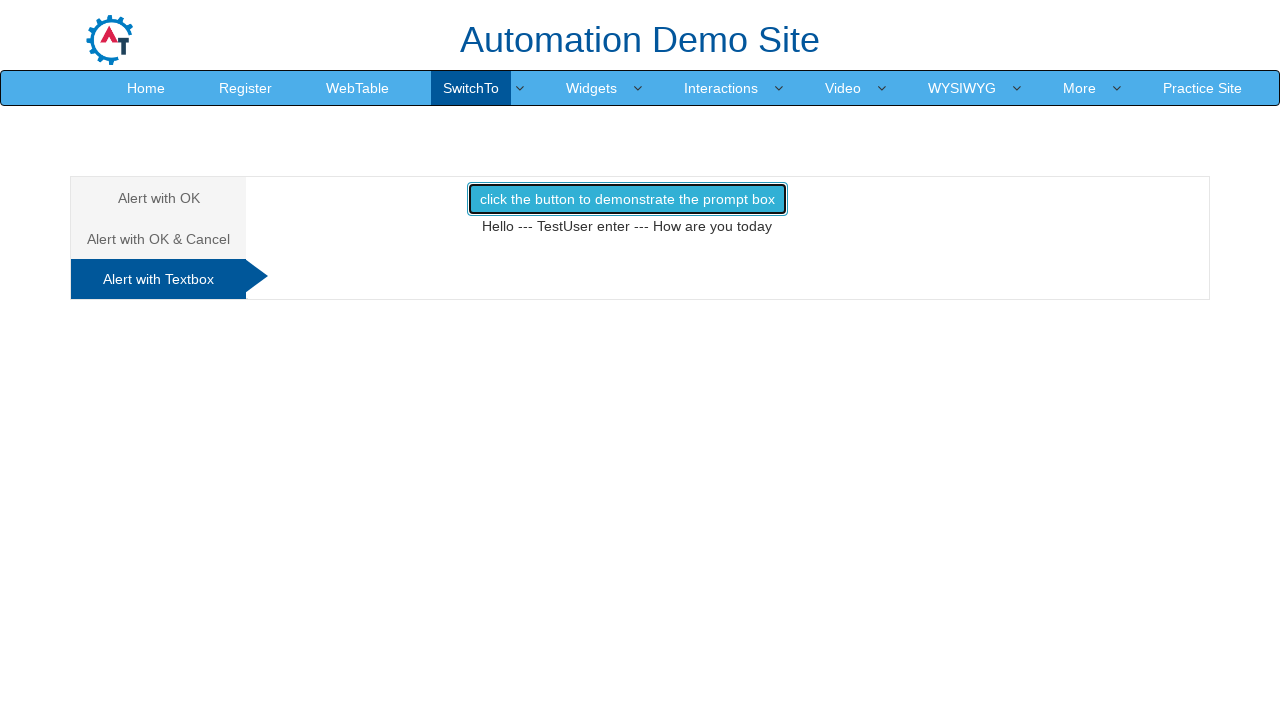

Waited for prompt dialog interaction to complete
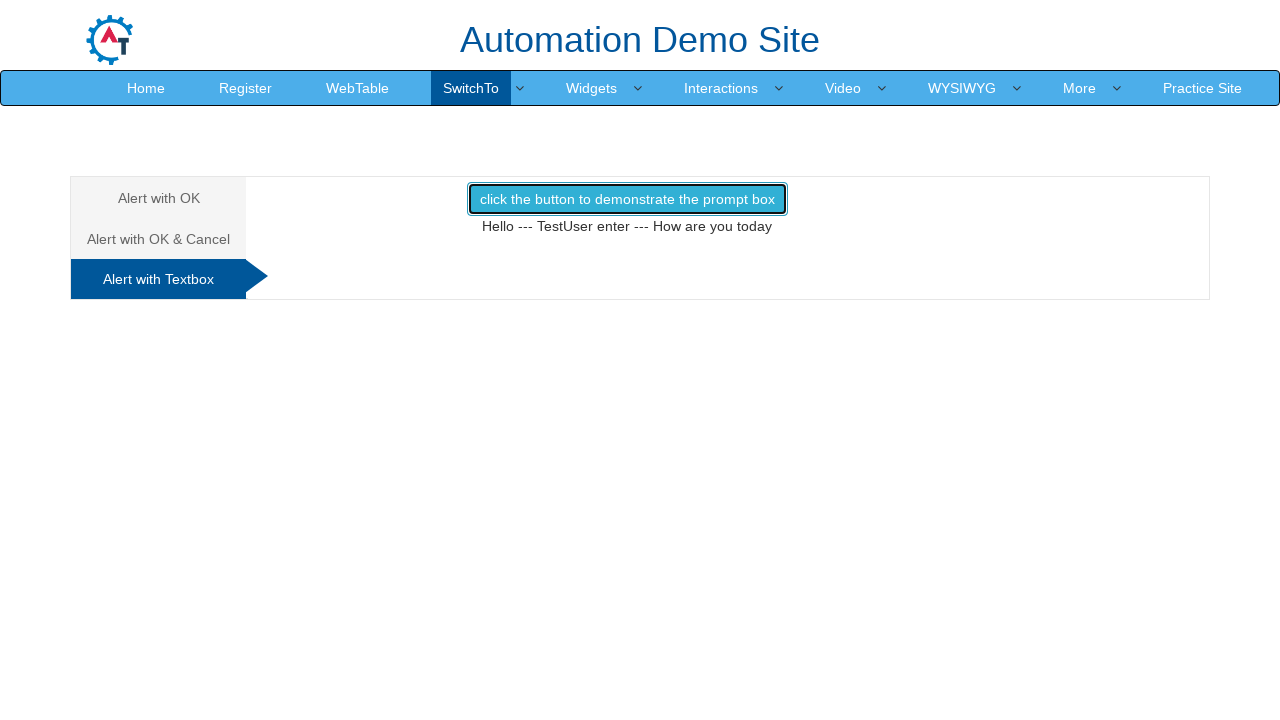

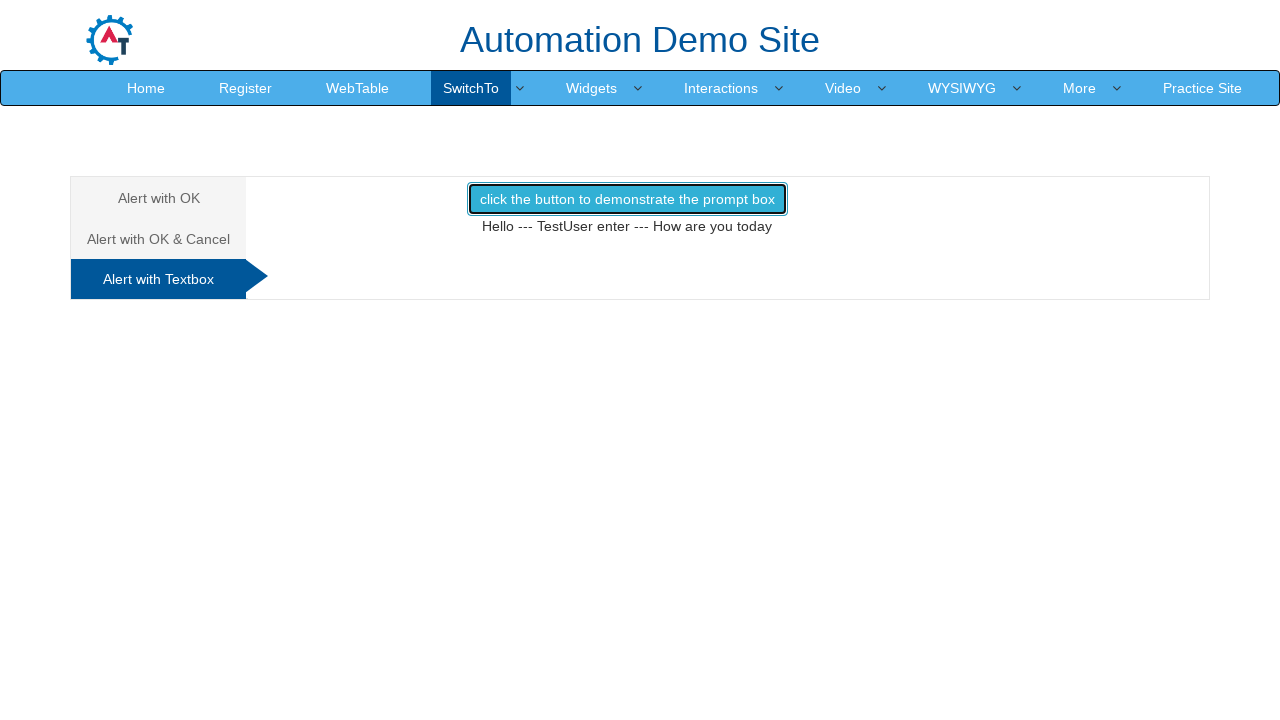